Waits for a price condition to be met, then solves a mathematical problem by calculating the result and submitting the answer

Starting URL: http://suninjuly.github.io/explicit_wait2.html

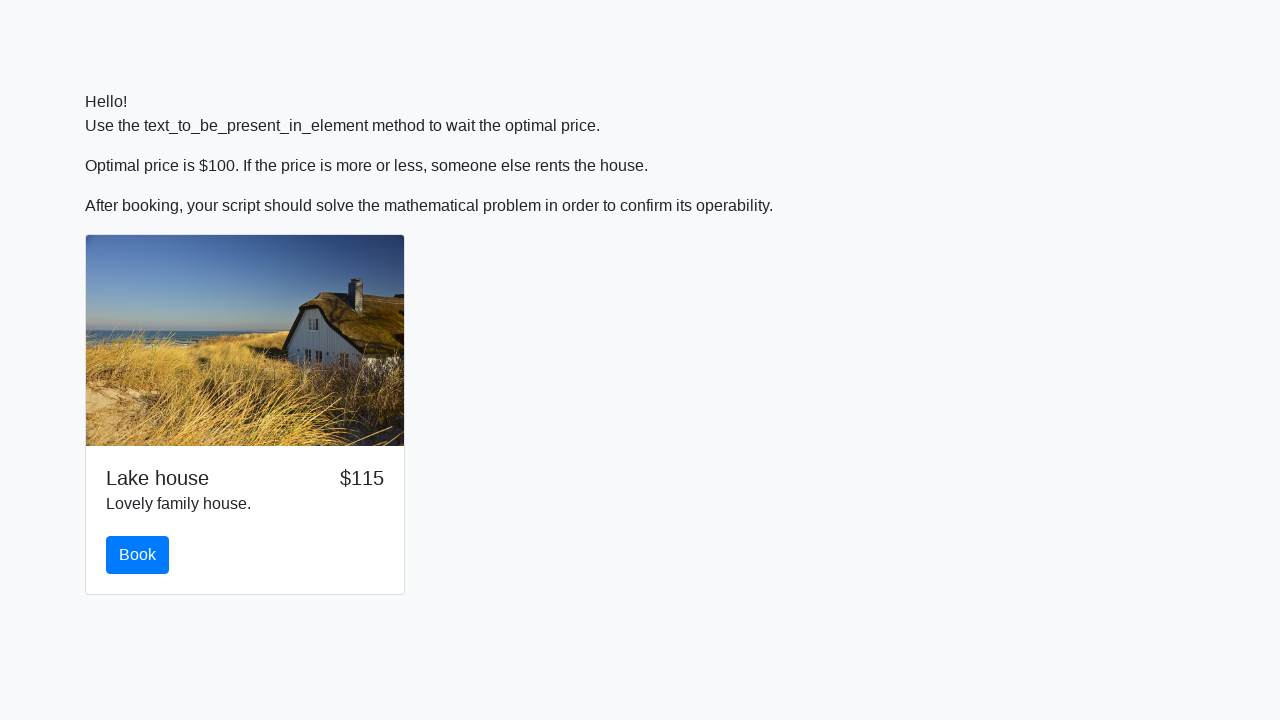

Waited for price to become $100
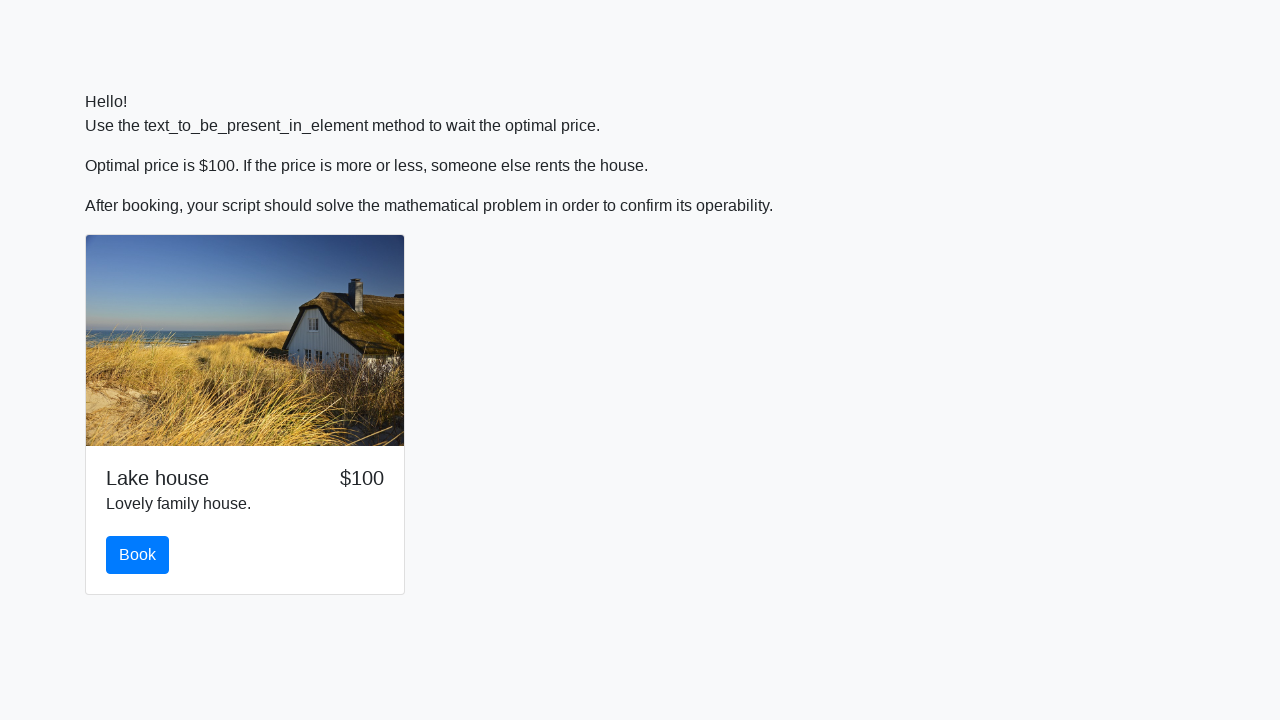

Clicked the book button at (138, 555) on #book
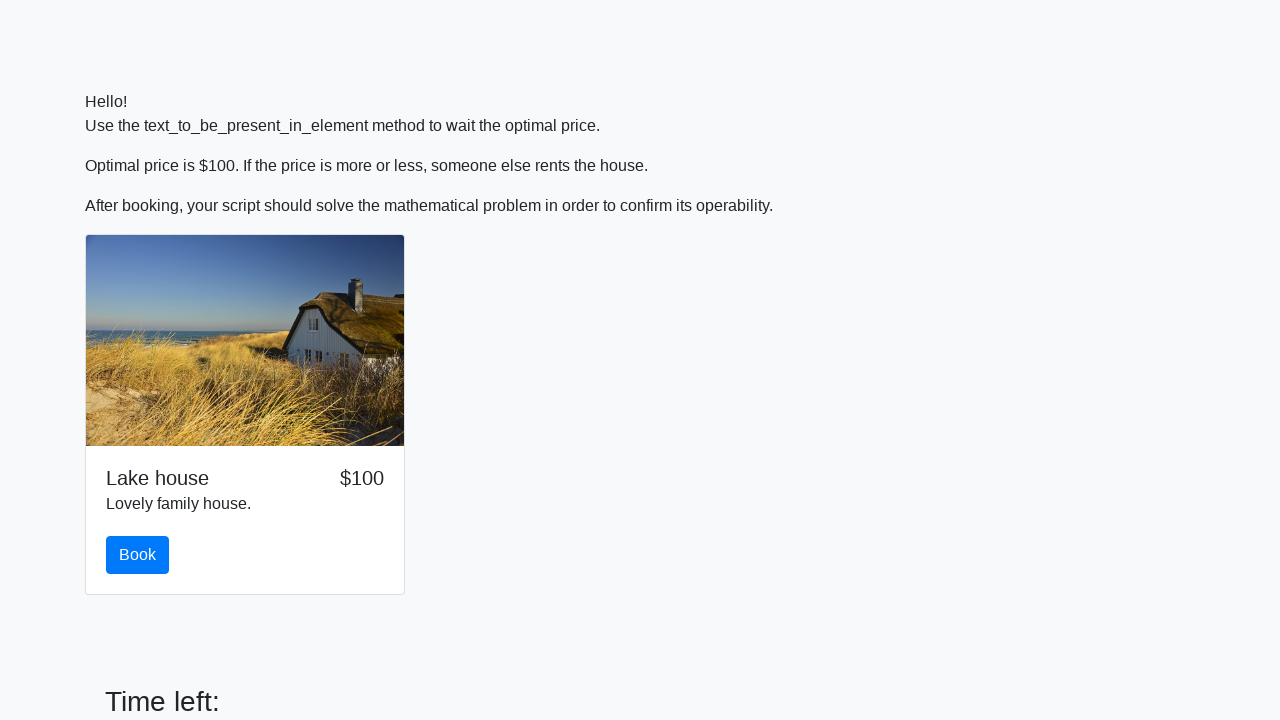

Retrieved input value: 457
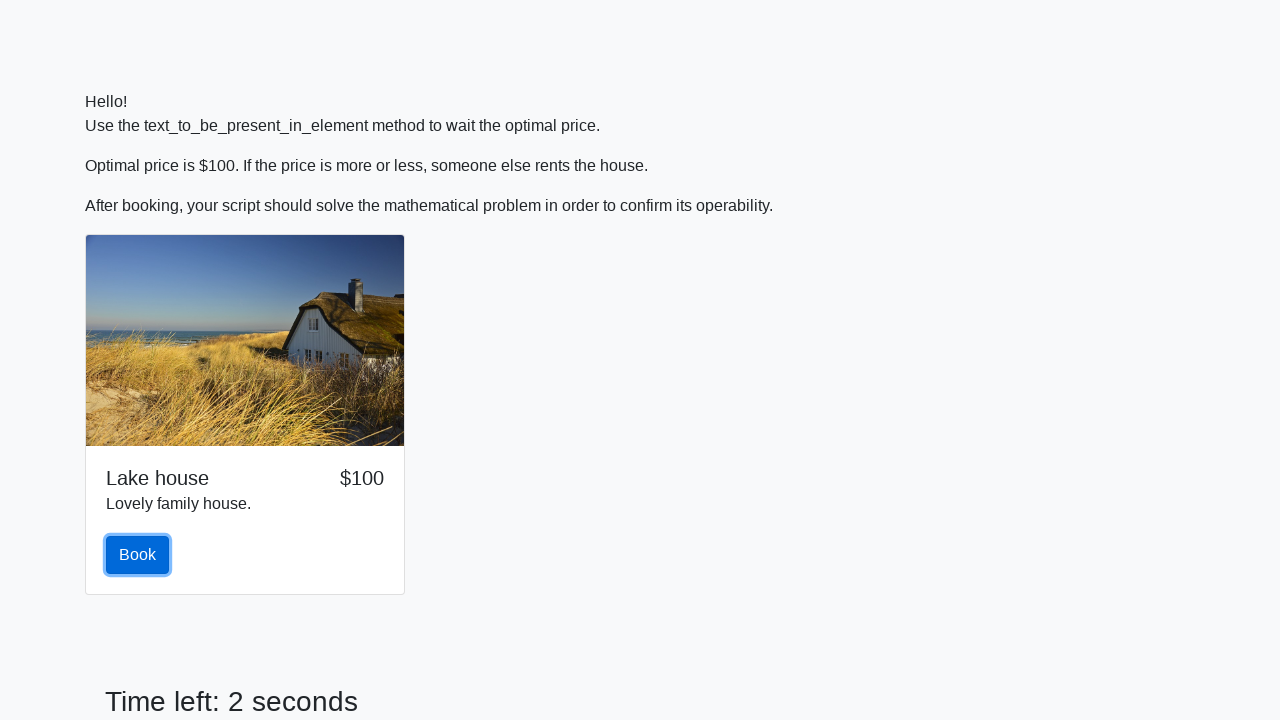

Calculated answer: 2.479723091474396
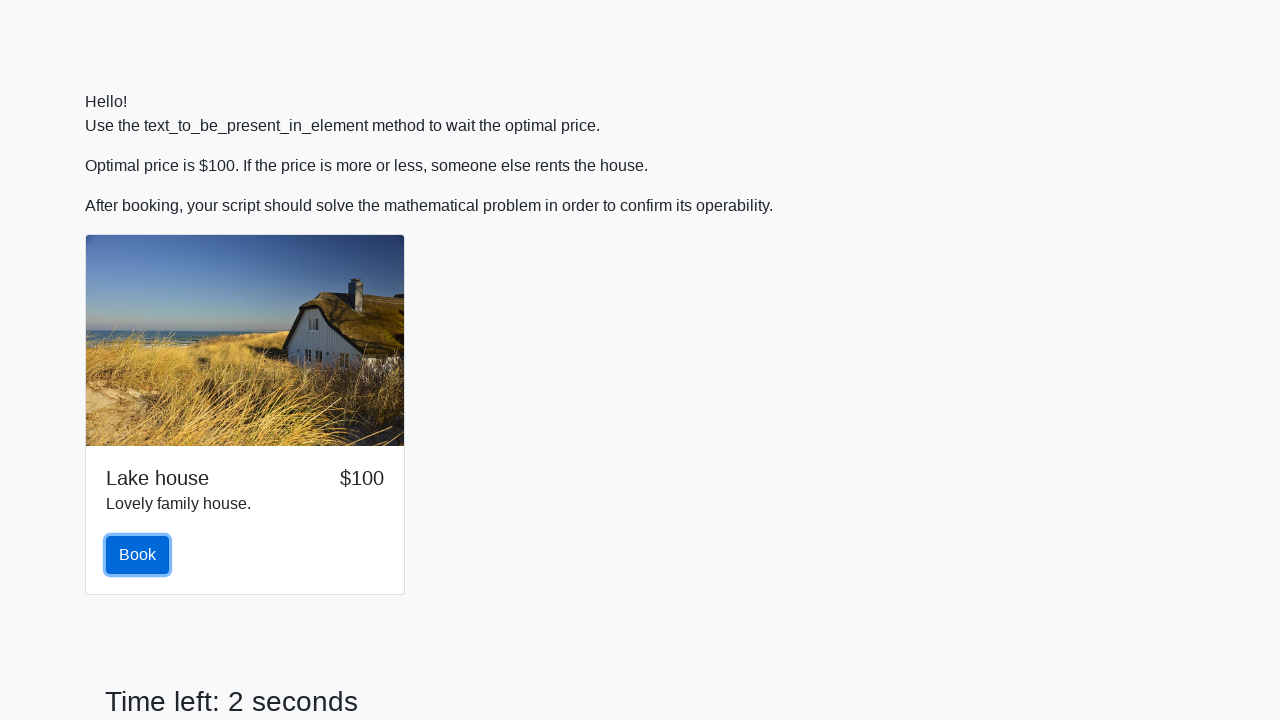

Filled answer field with calculated value: 2.479723091474396 on #answer
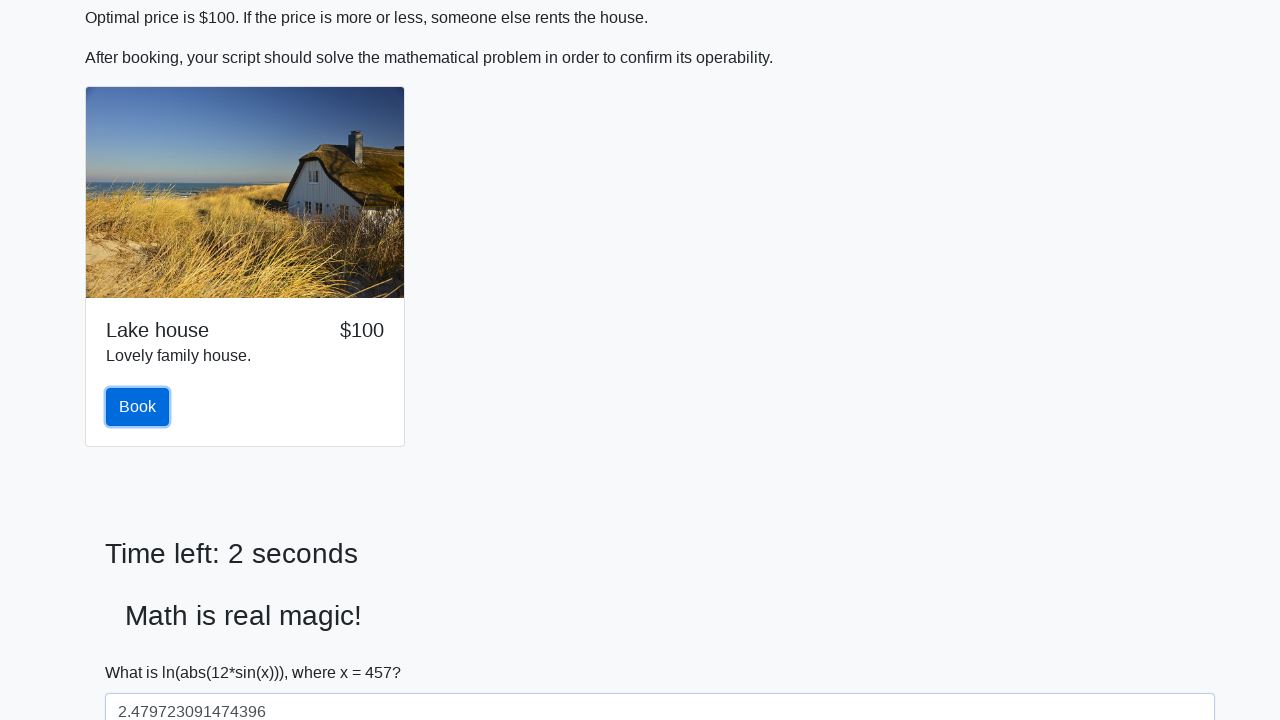

Clicked the solve button to submit answer at (143, 651) on #solve
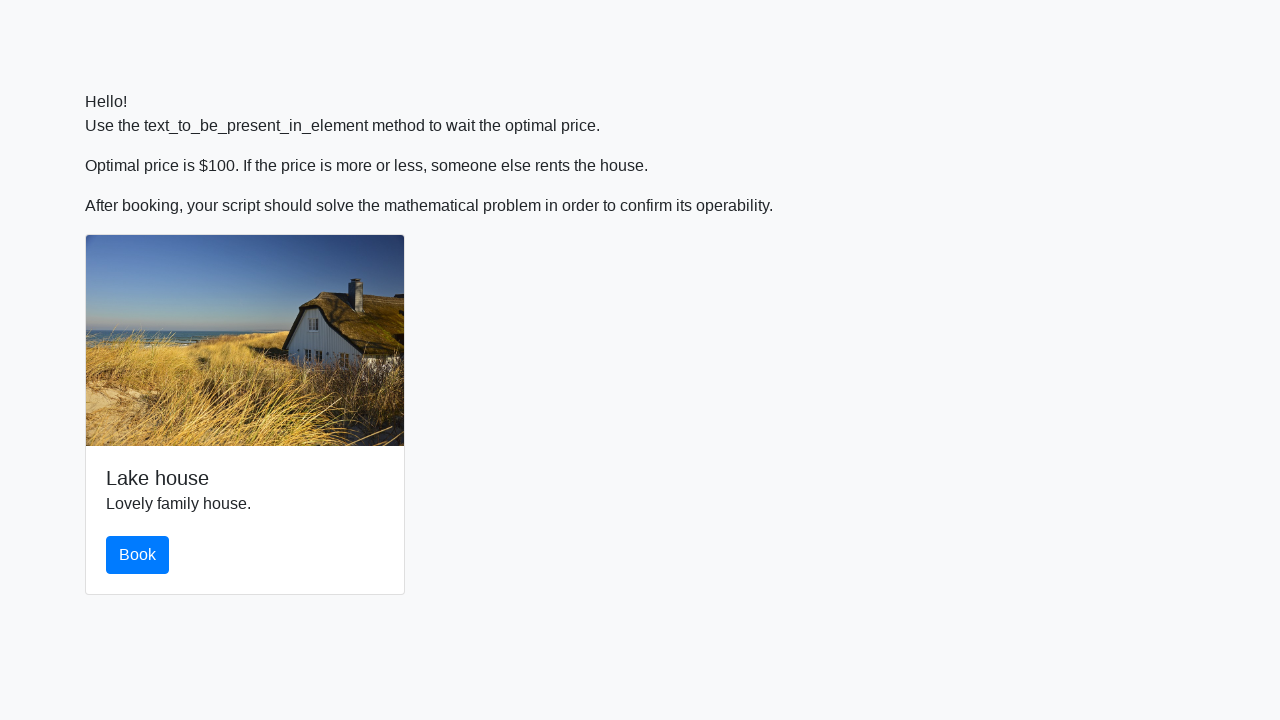

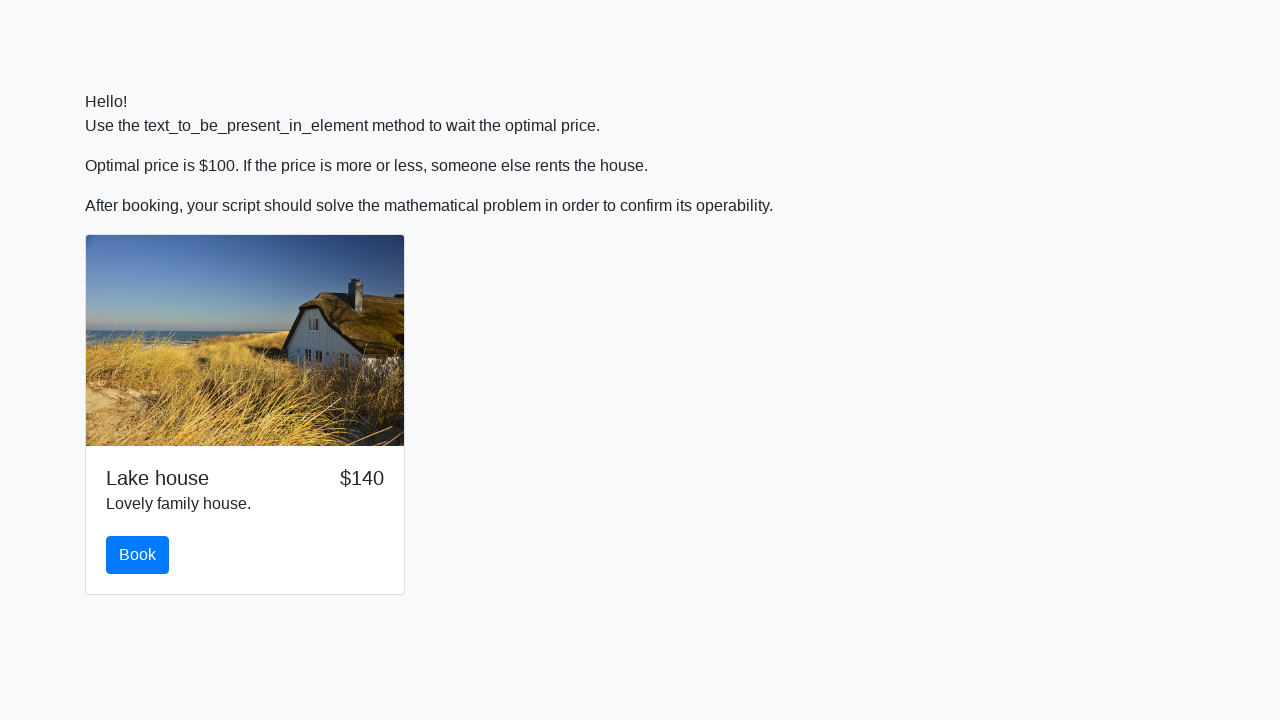